Tests navigation on Netology website by clicking on the course catalog link

Starting URL: https://netology.ru

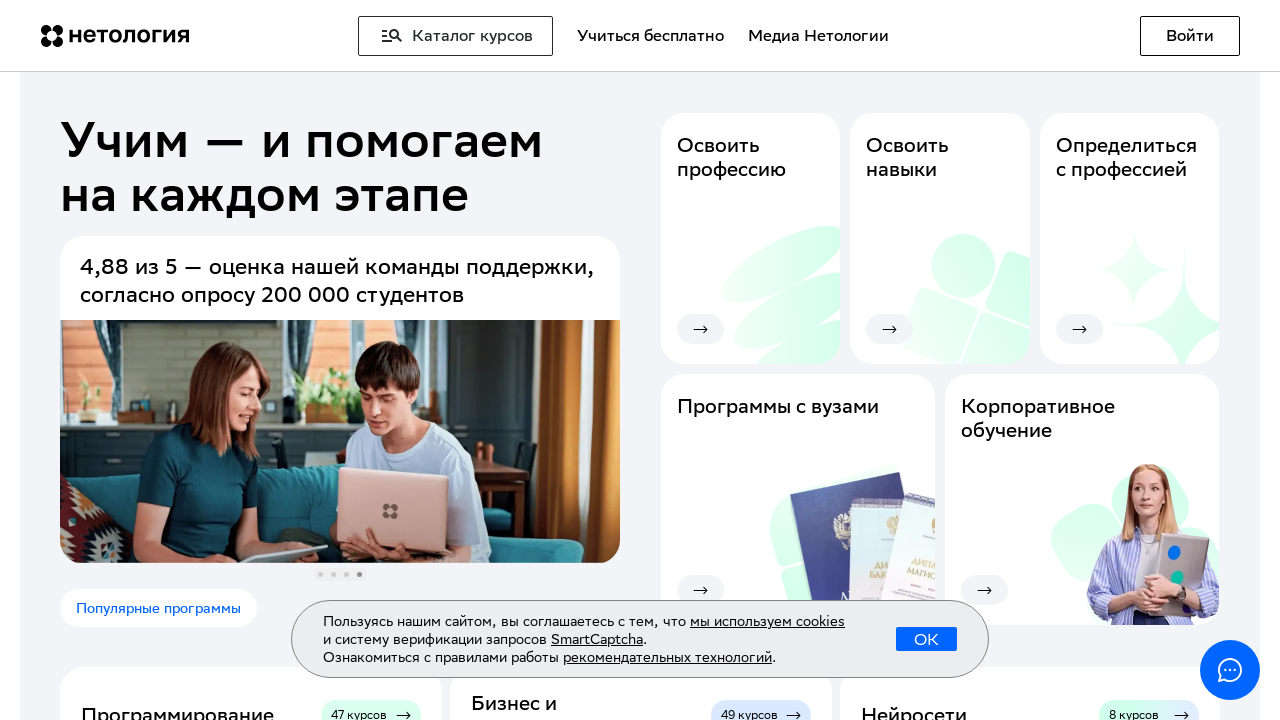

Clicked on 'Каталог курсов' (Course Catalog) link at (456, 36) on text=Каталог курсов
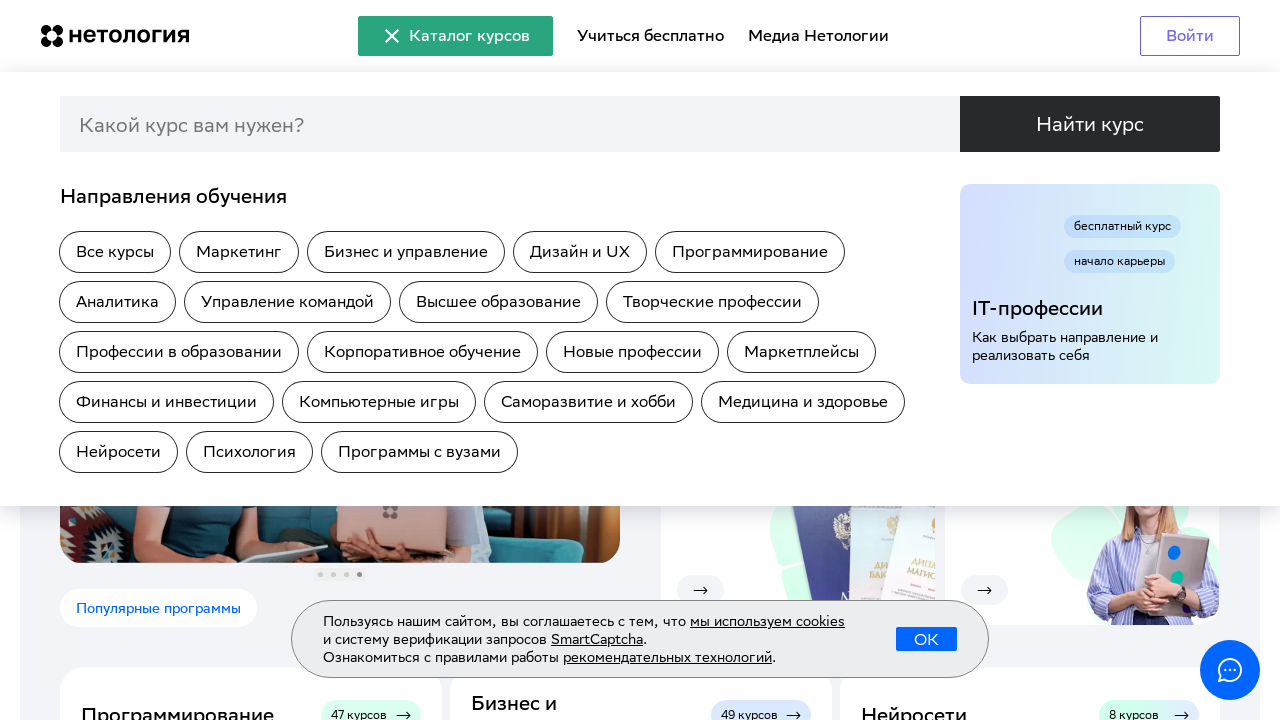

Page navigation completed and network idle state reached
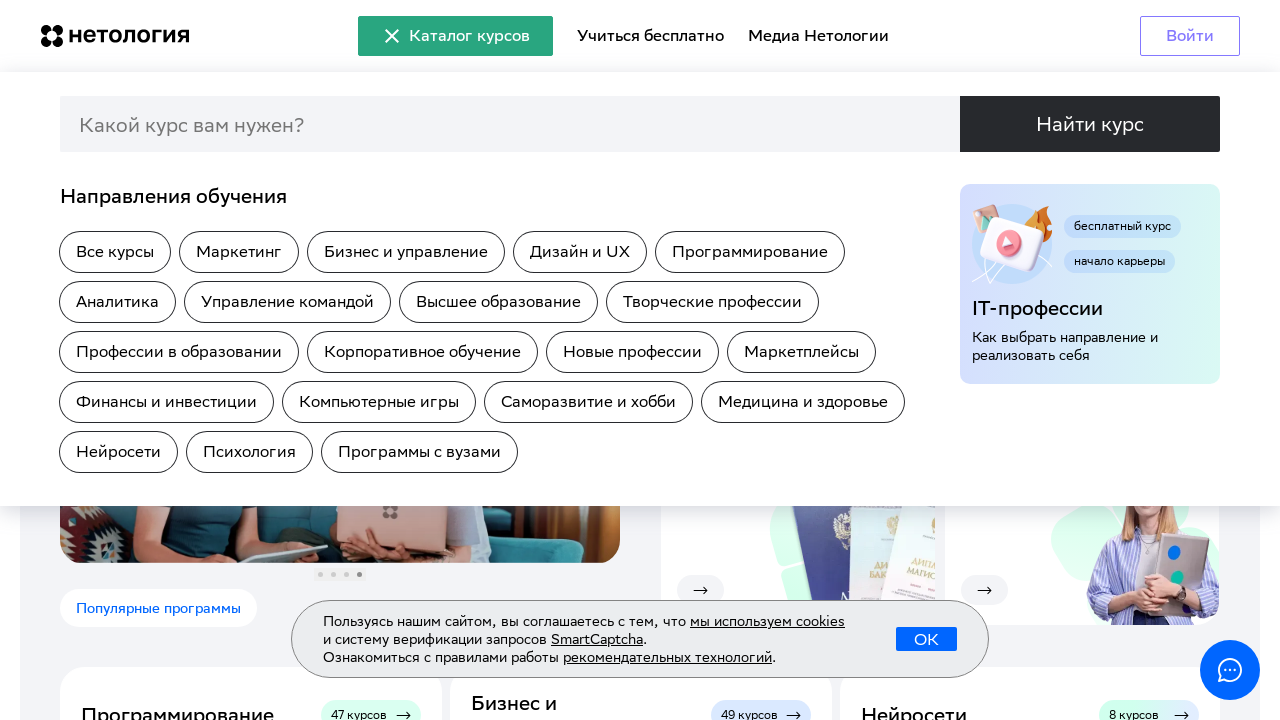

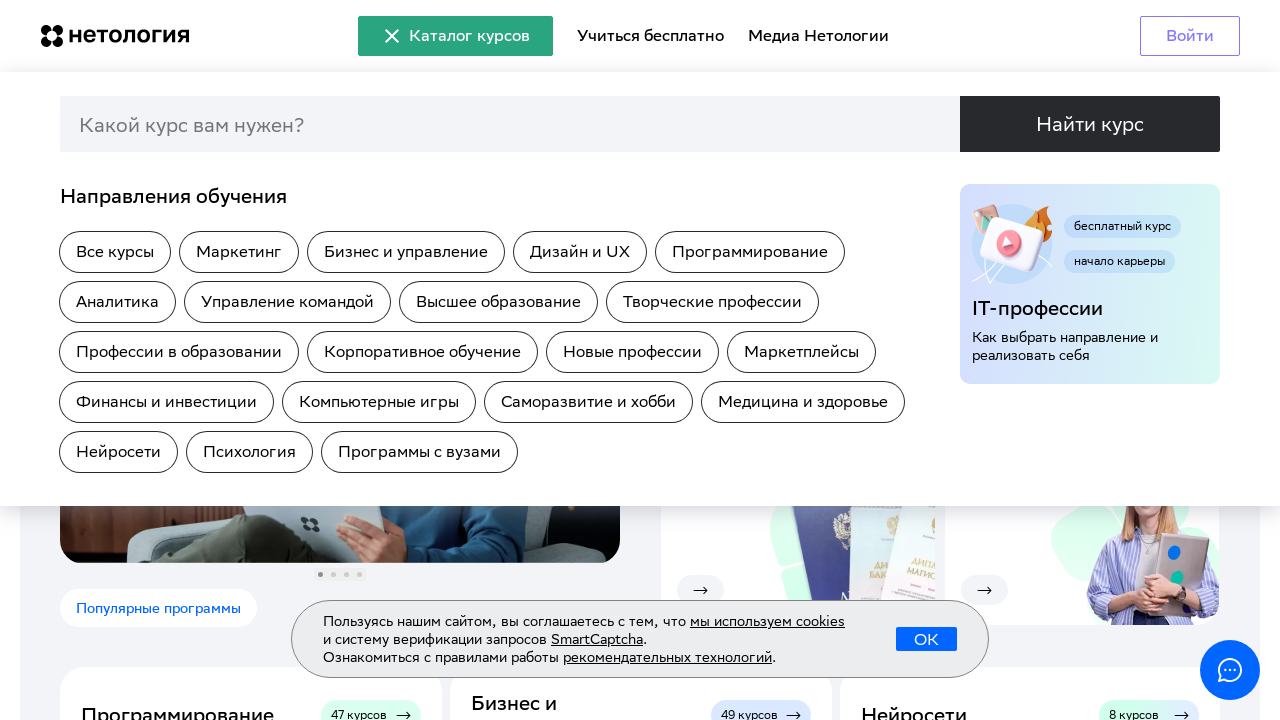